Tests right-click and double-click actions on a page element

Starting URL: https://testeroprogramowania.github.io/selenium/doubleclick.html

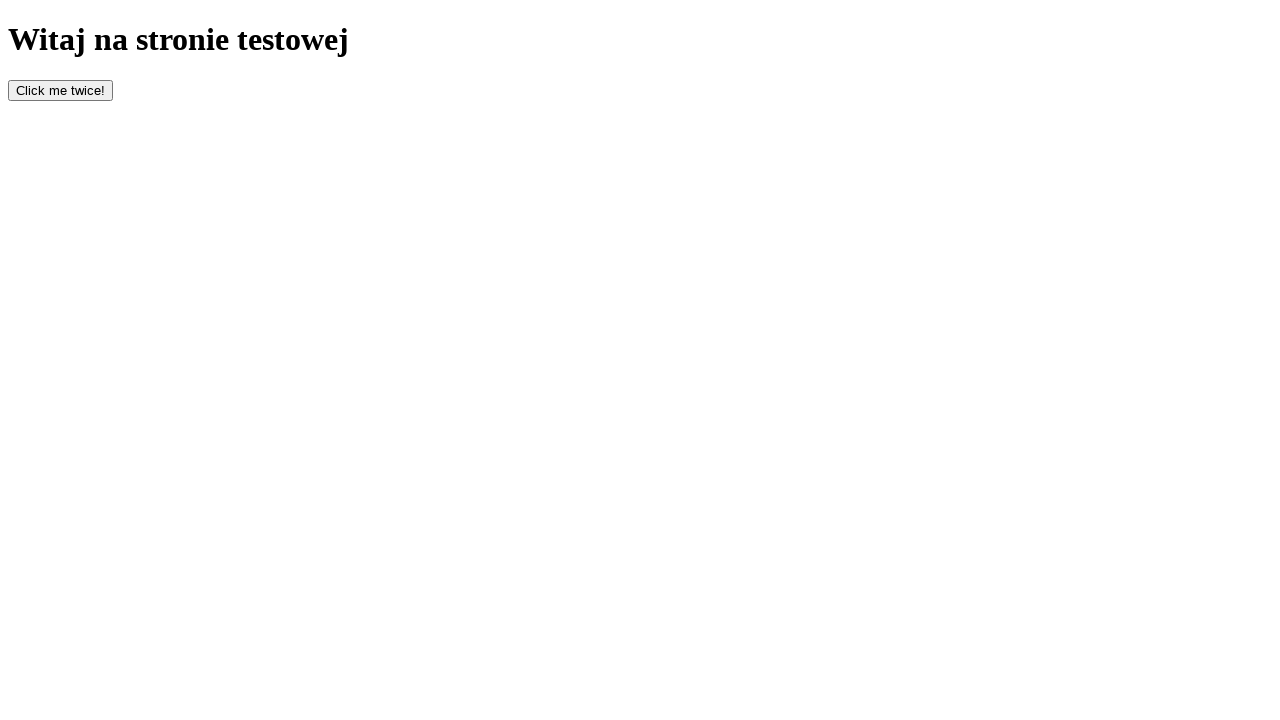

Navigated to doubleclick test page
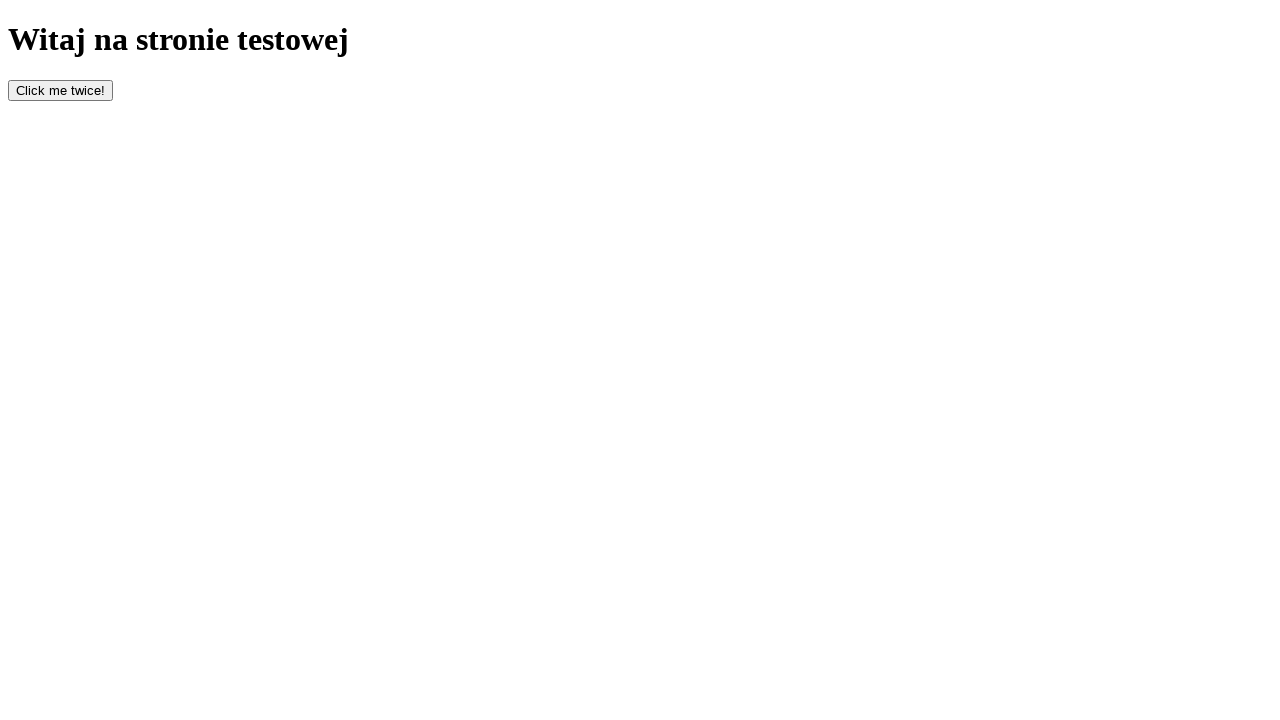

Right-clicked on the bottom element at (60, 90) on #bottom
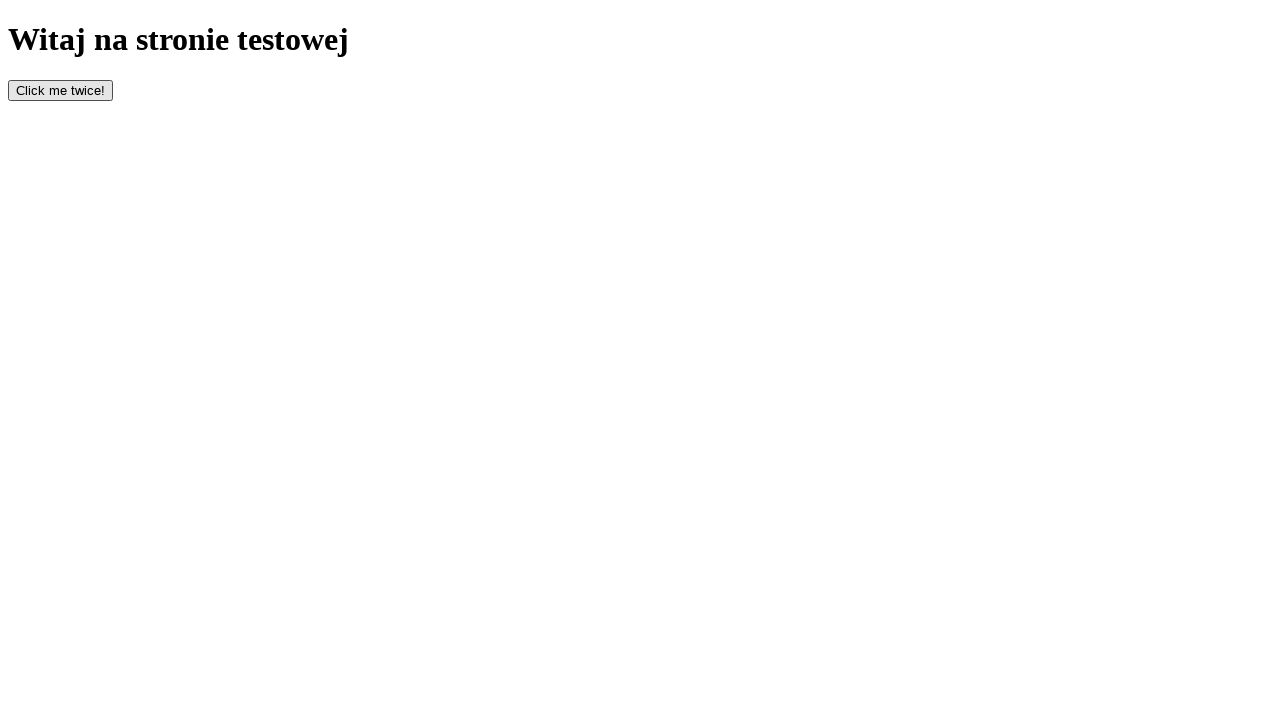

Double-clicked on the bottom element at (60, 90) on #bottom
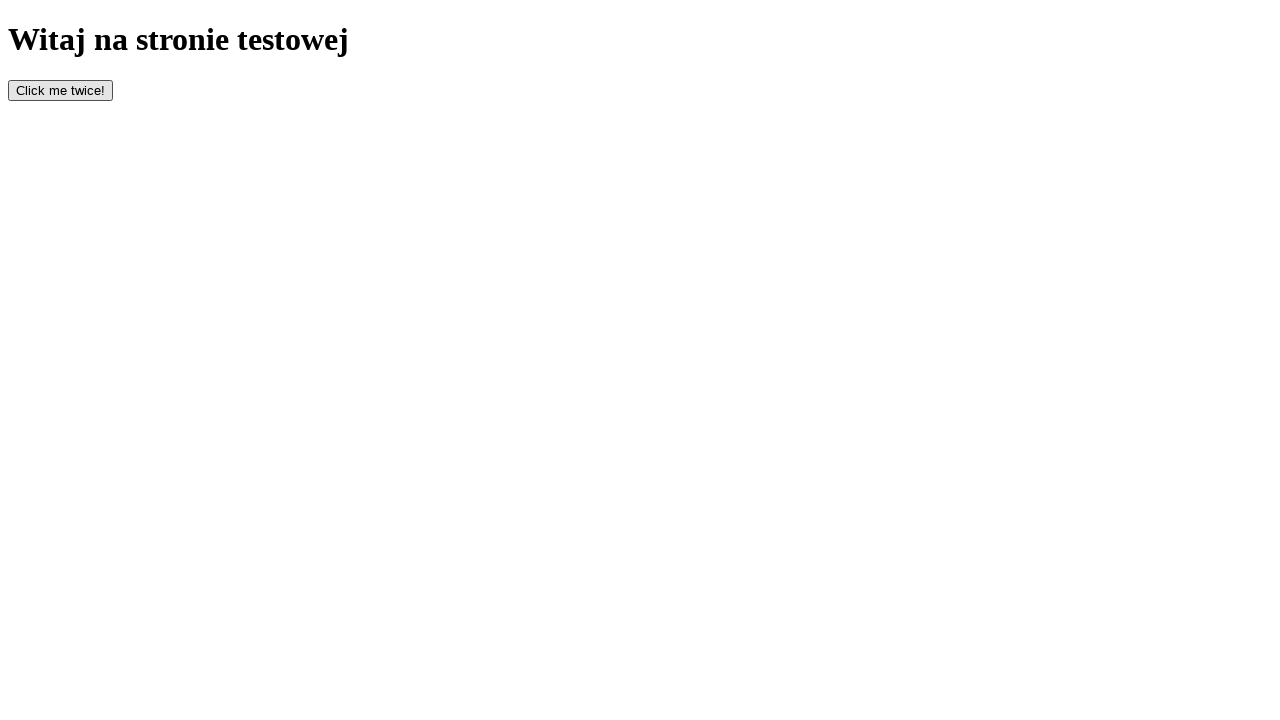

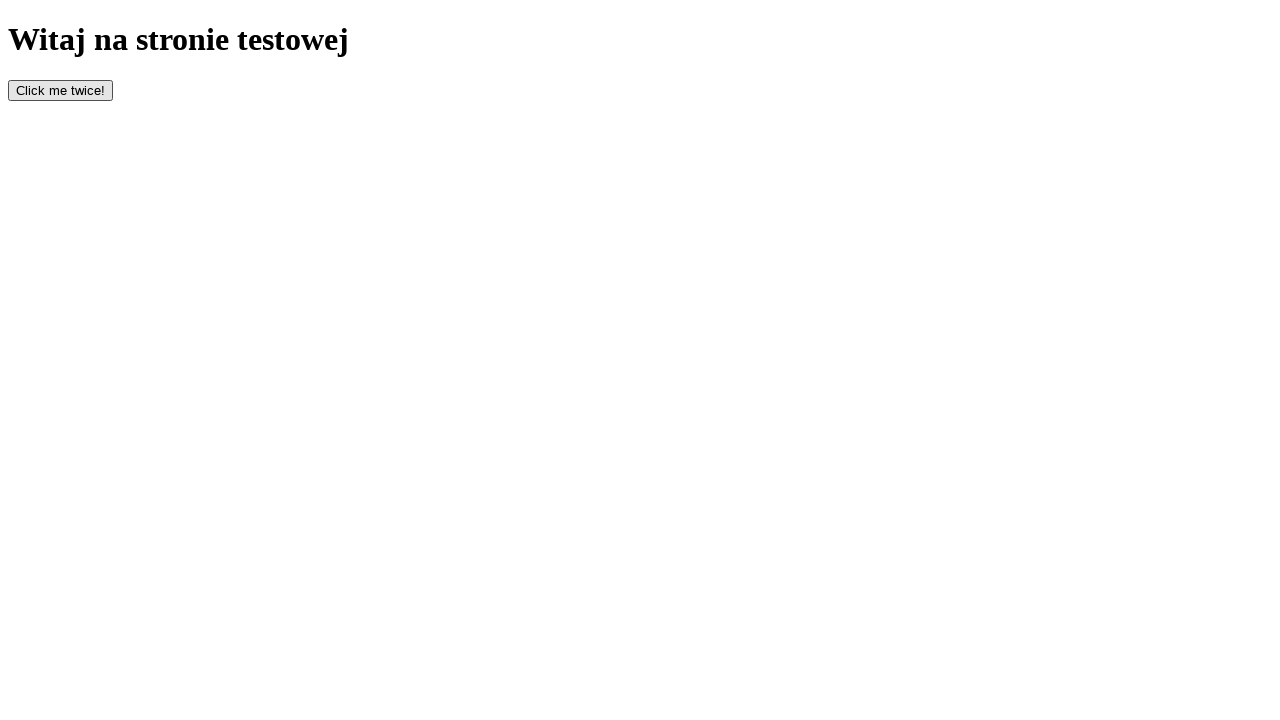